Tests generating a password with only special characters.

Starting URL: https://moedaaboul.github.io/password-generator/

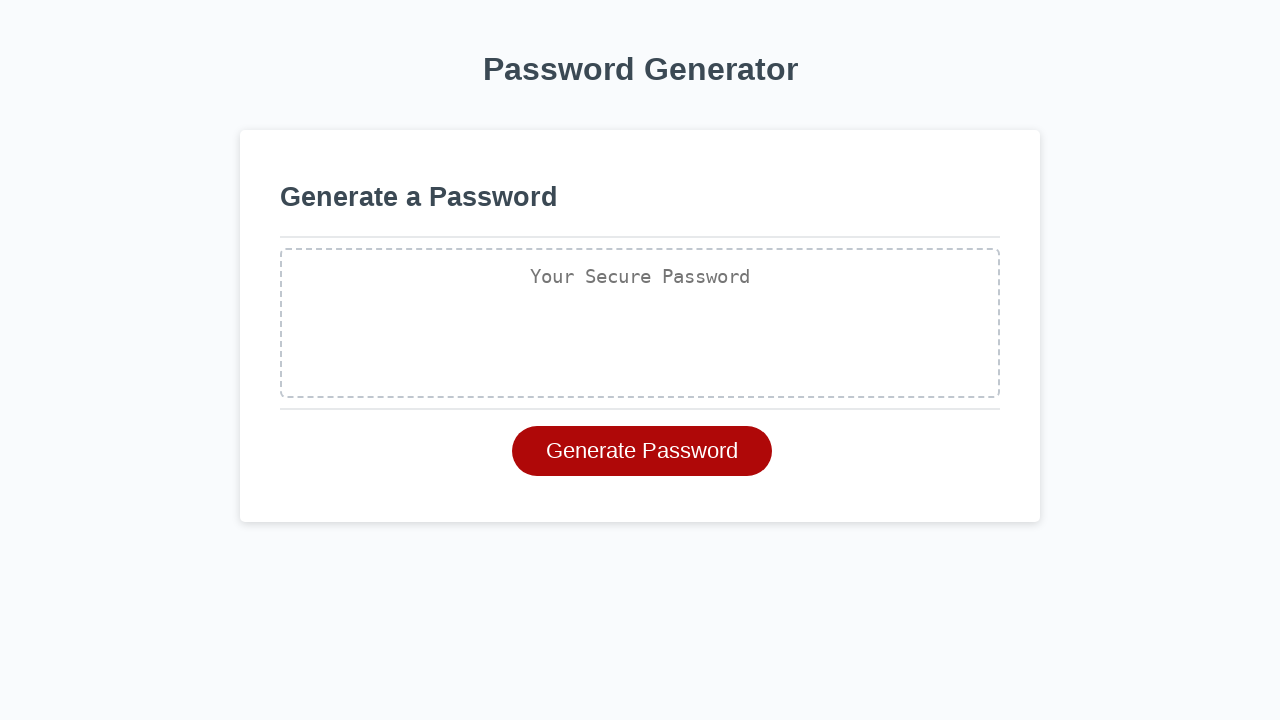

Set up dialog handler for password generation prompts
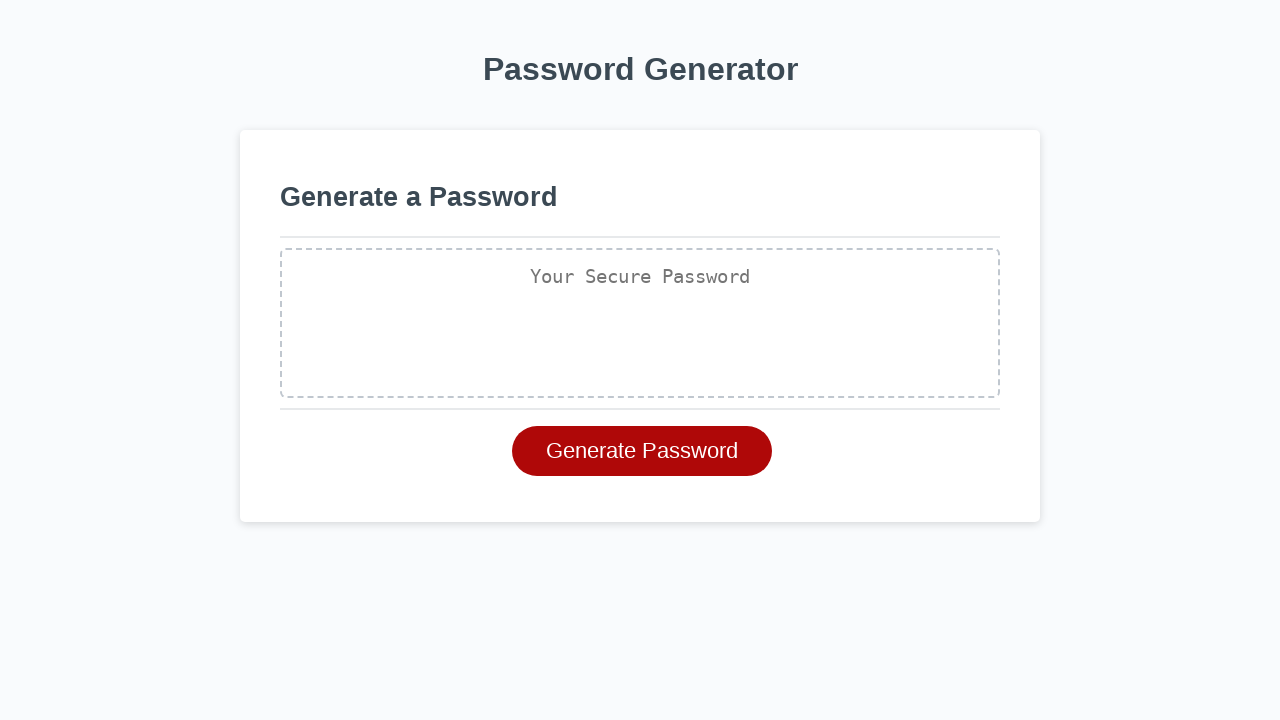

Clicked generate password button at (642, 451) on #generate
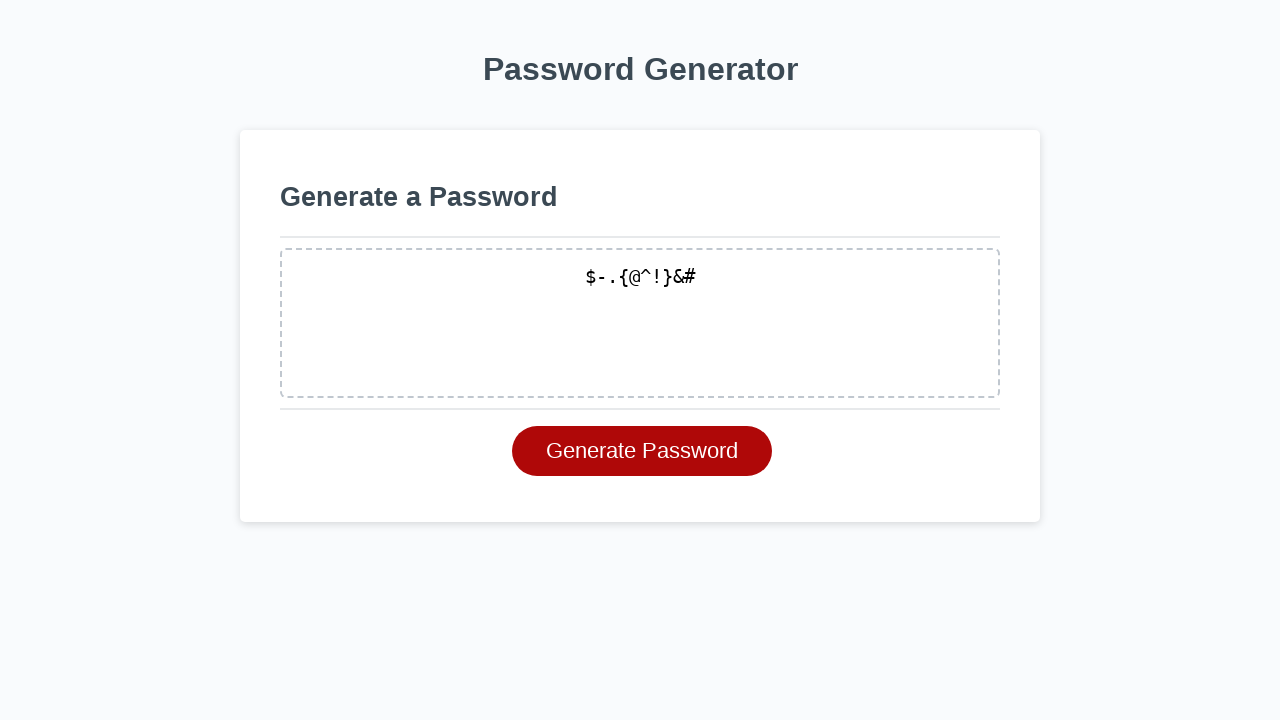

Waited 2 seconds for password generation to complete
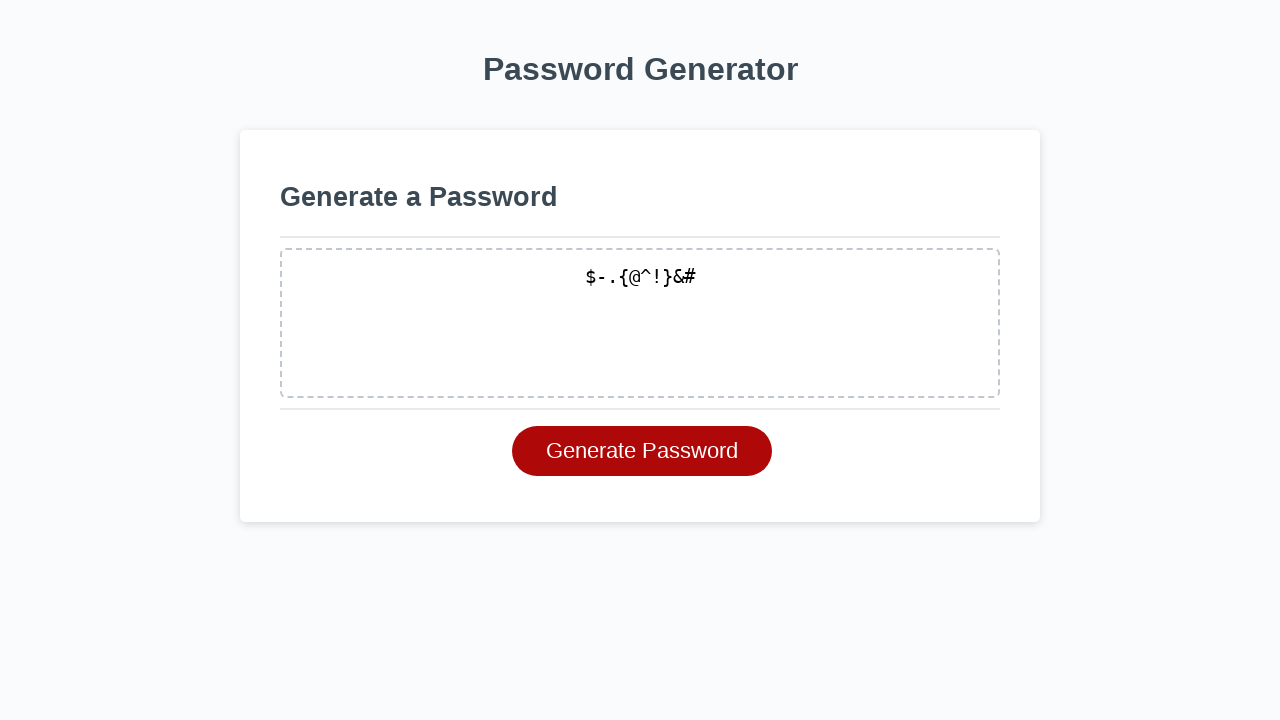

Retrieved generated password from field: $-.{@^!}&#
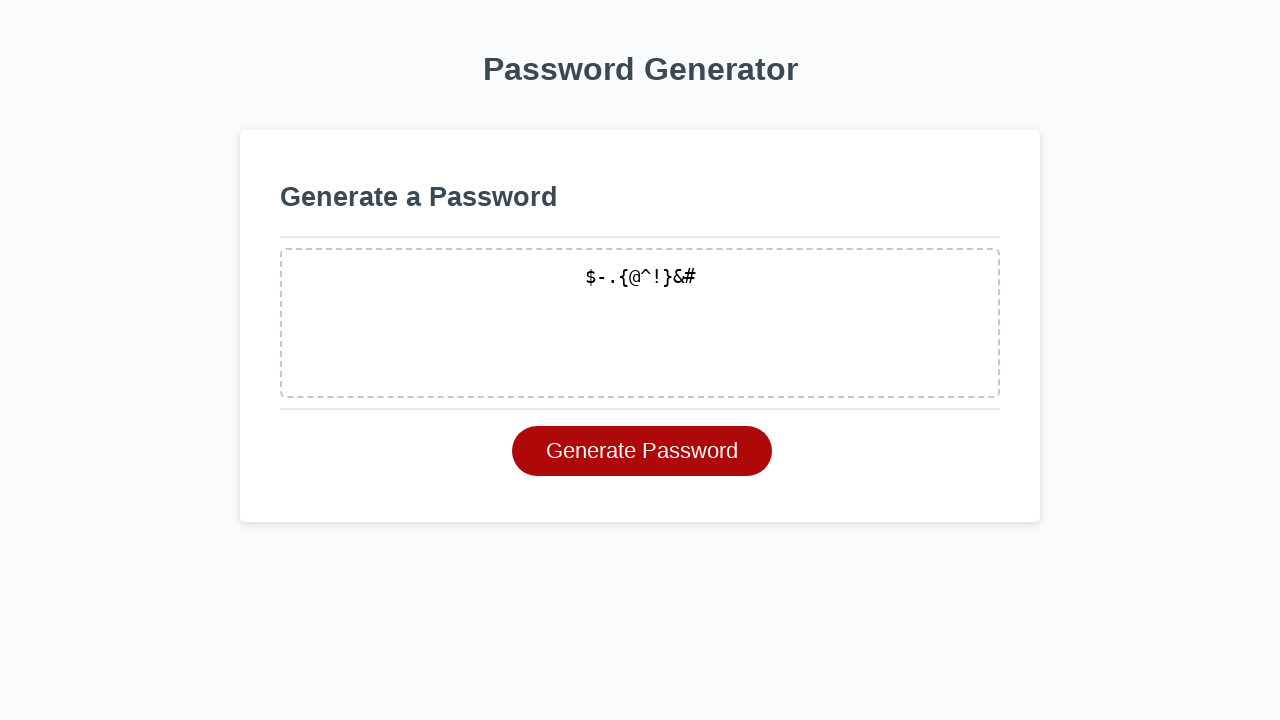

Verified password contains only special characters
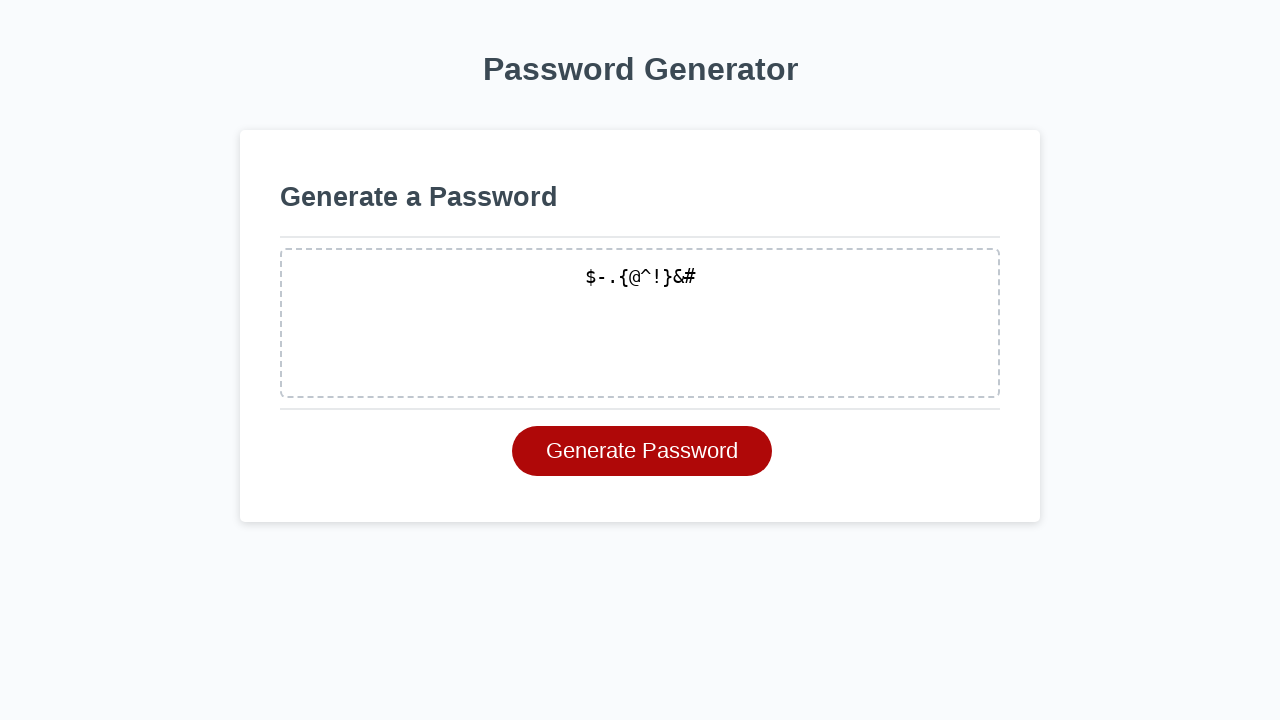

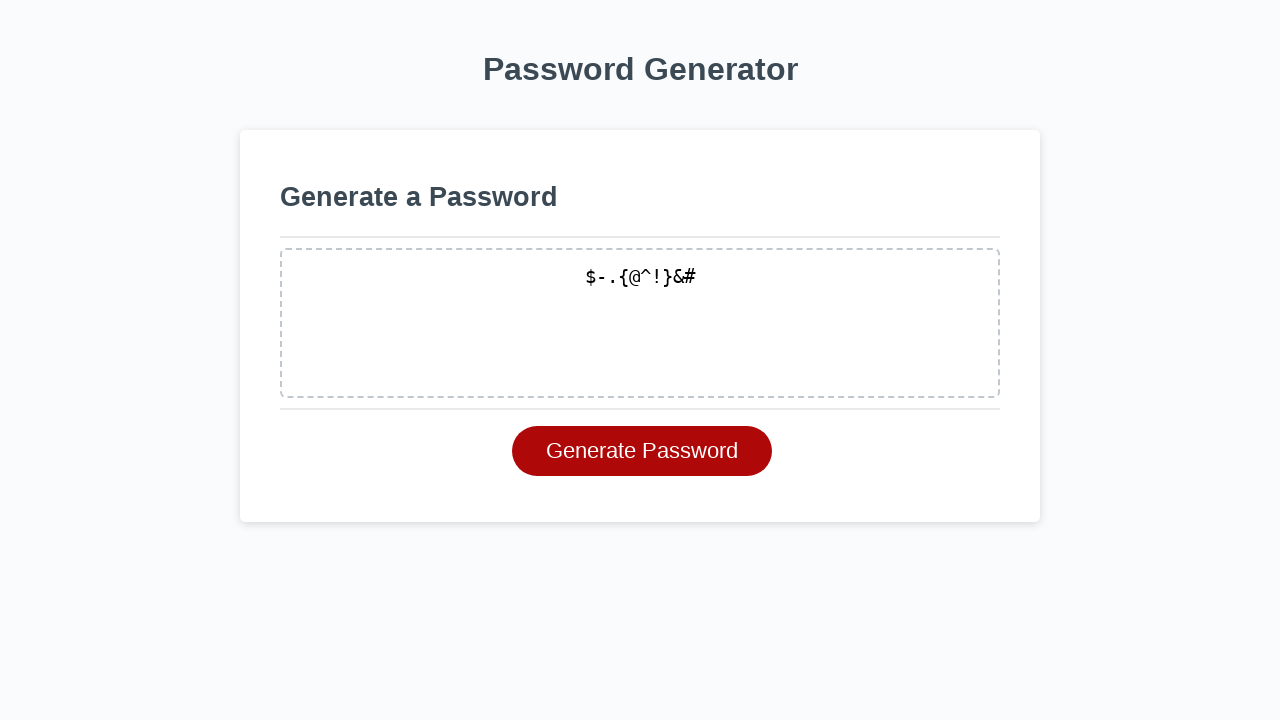